Tests the mobile replenishment page by entering a phone number into the phone number input field to verify the form accepts input.

Starting URL: https://next.privat24.ua/mobile

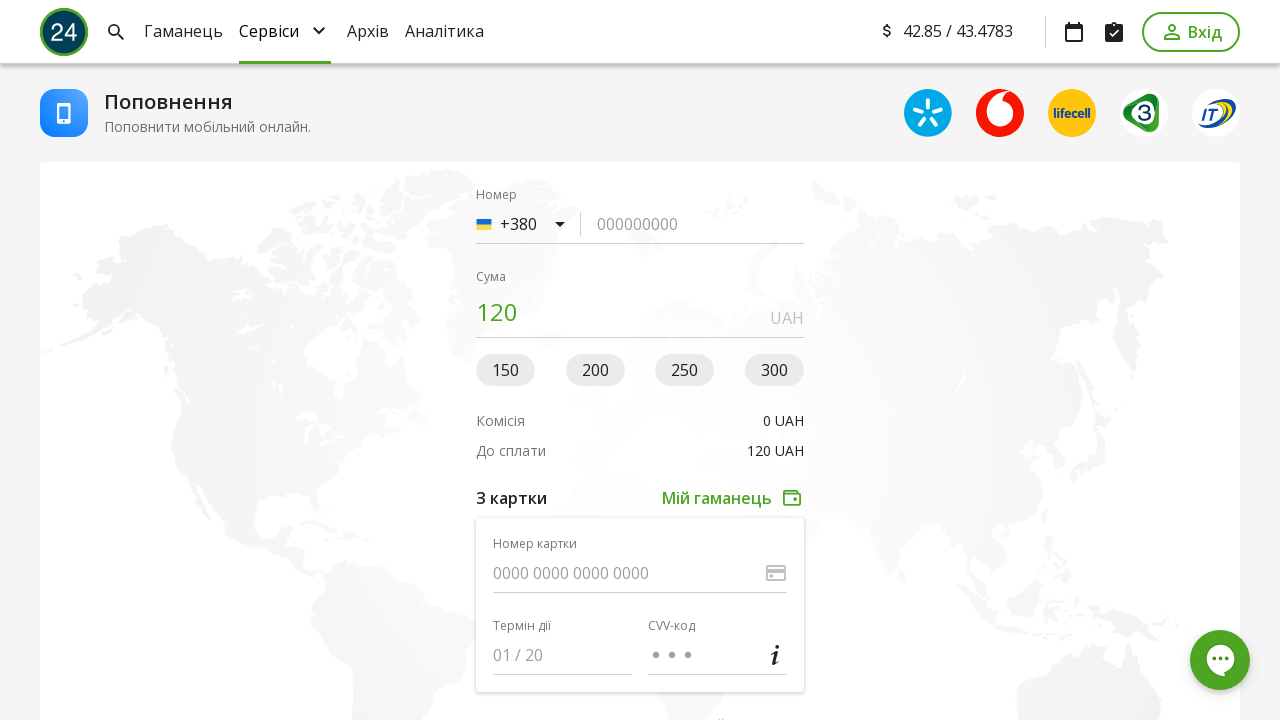

Entered phone number '686979712' into the phone number input field on input[data-qa-node='phone-number']
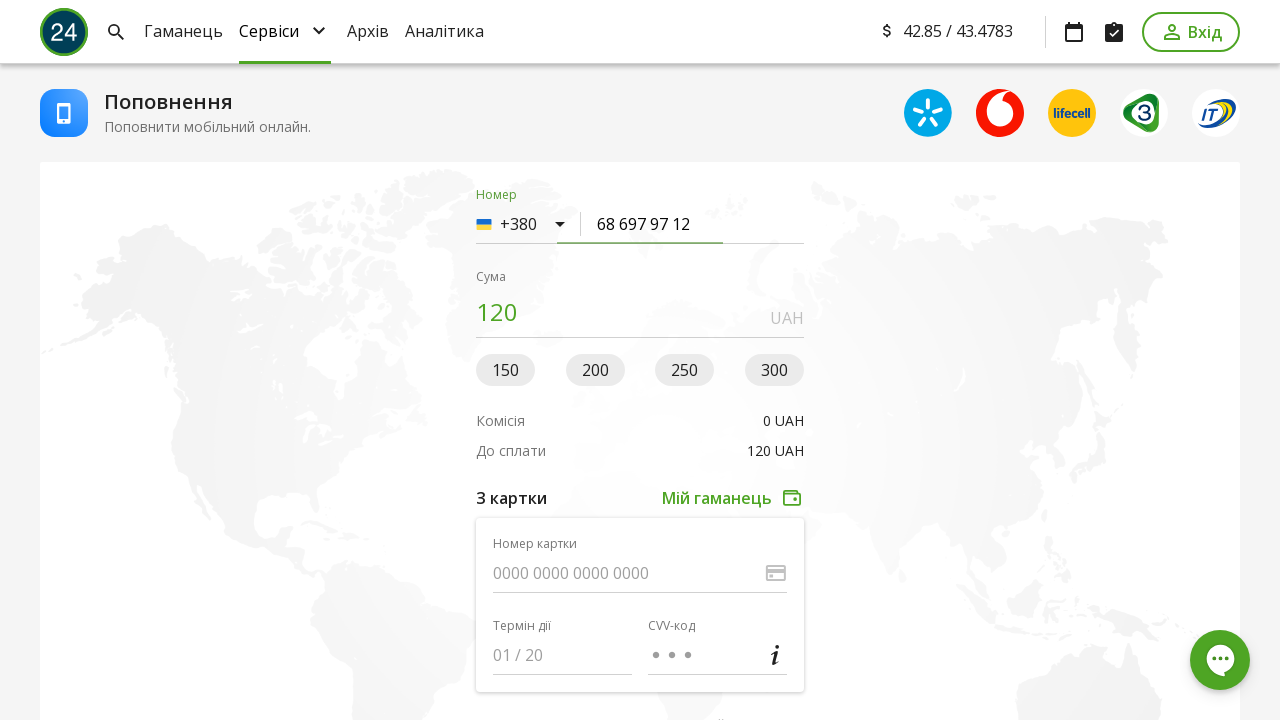

Waited 1000ms for input to be processed
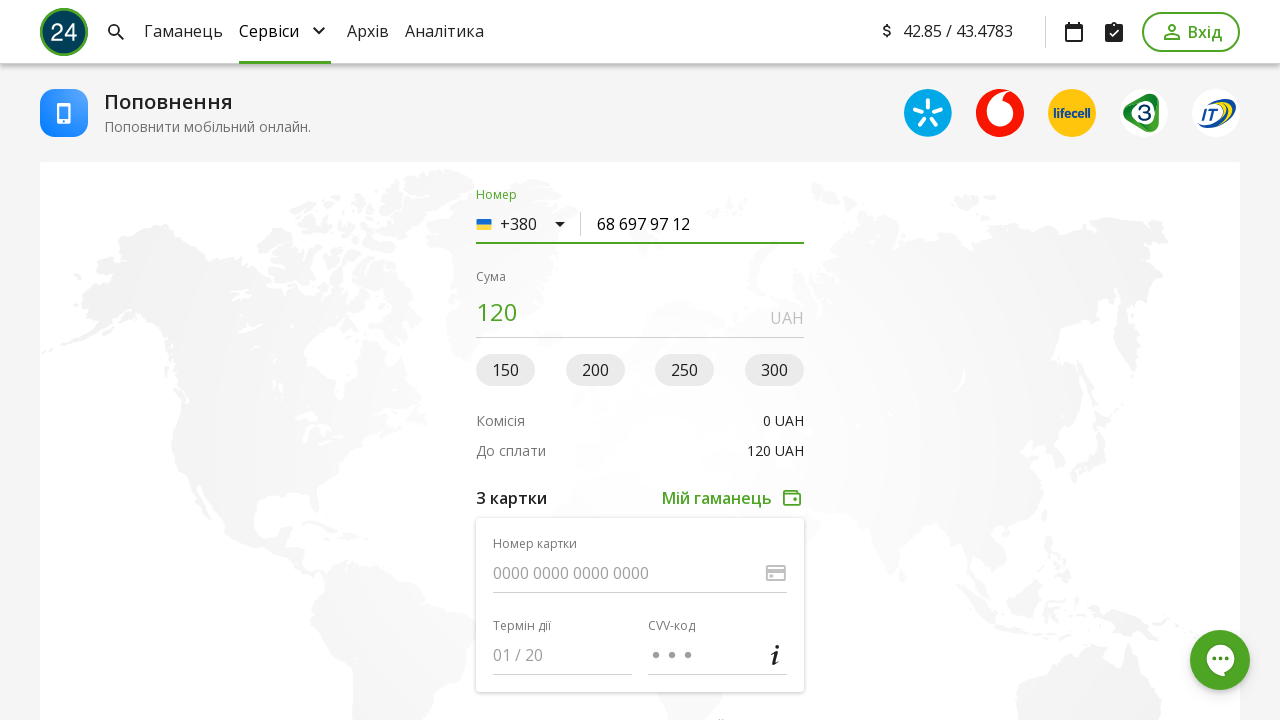

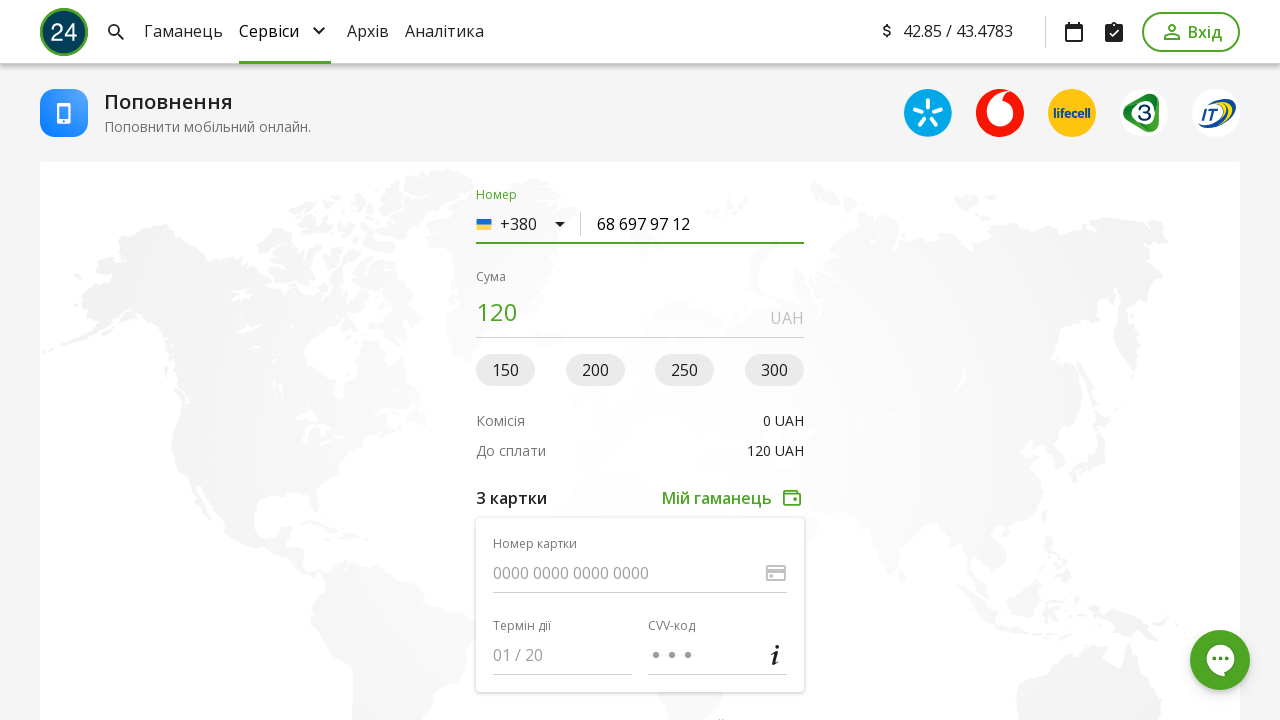